Tests triangle calculator with zero value to verify rejection of zero as a side length

Starting URL: https://do.tusur.ru/qa-test2/

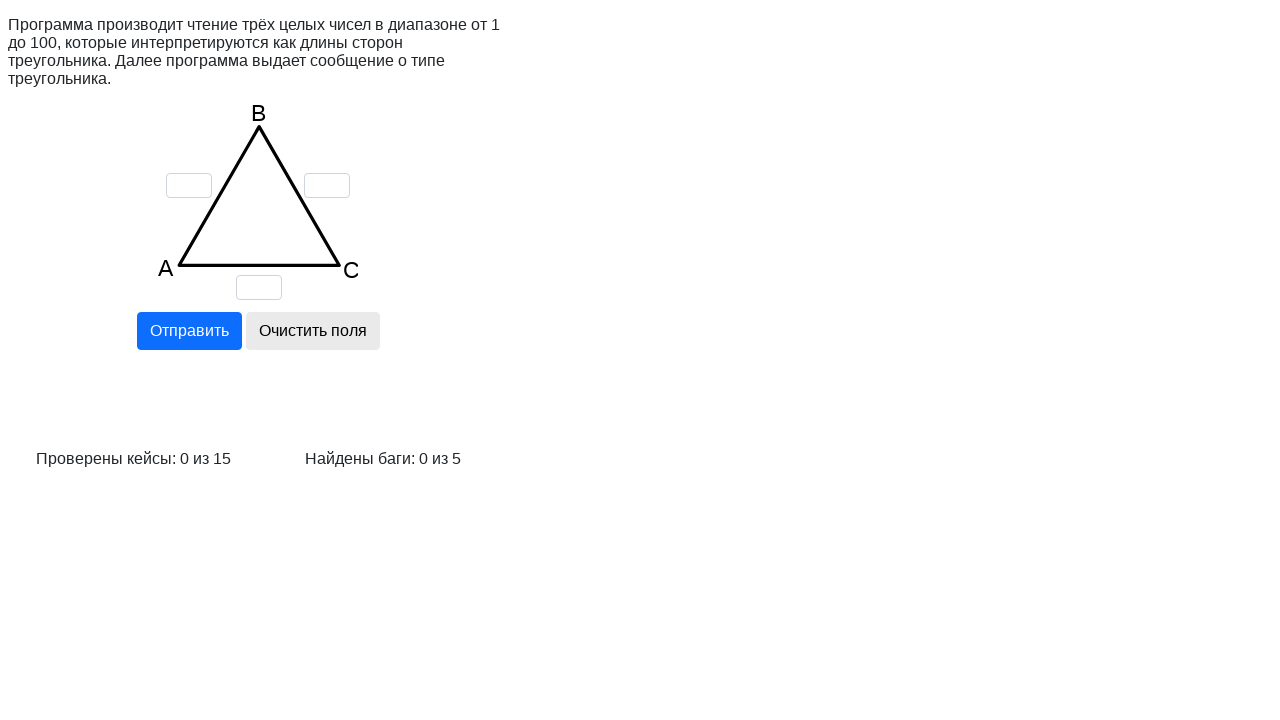

Cleared input field A on input[name='a']
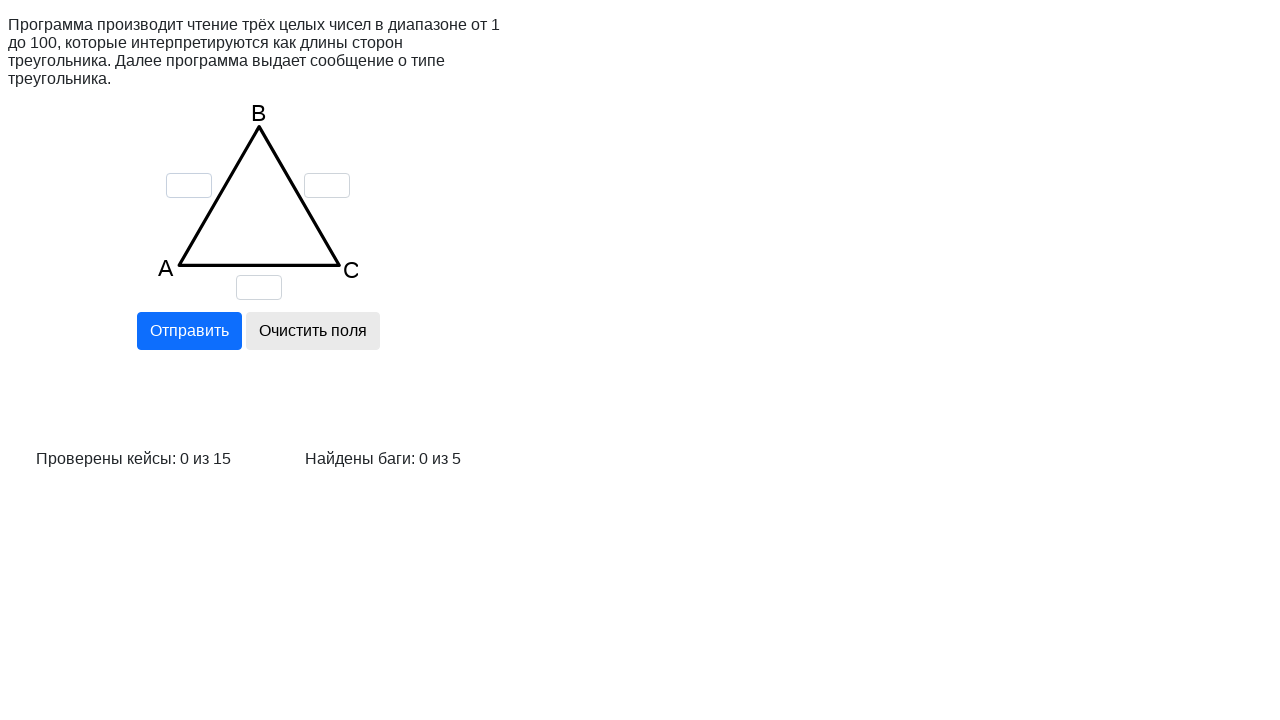

Cleared input field B on input[name='b']
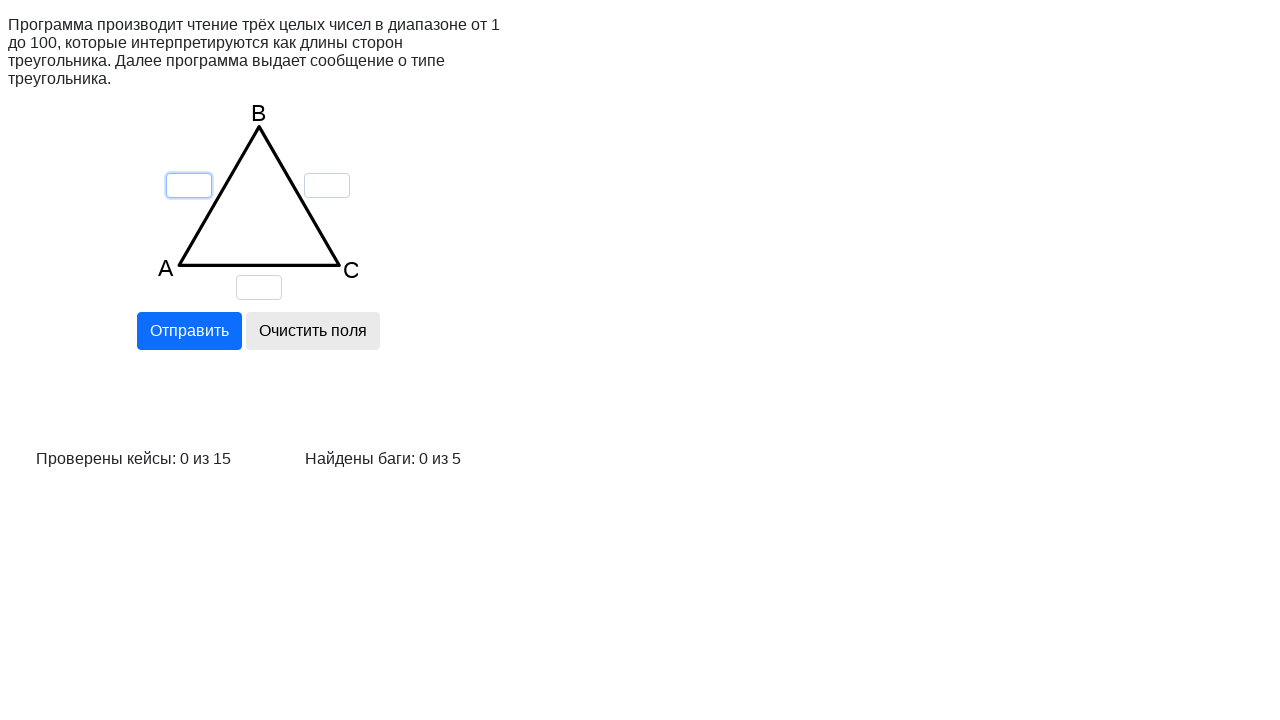

Cleared input field C on input[name='c']
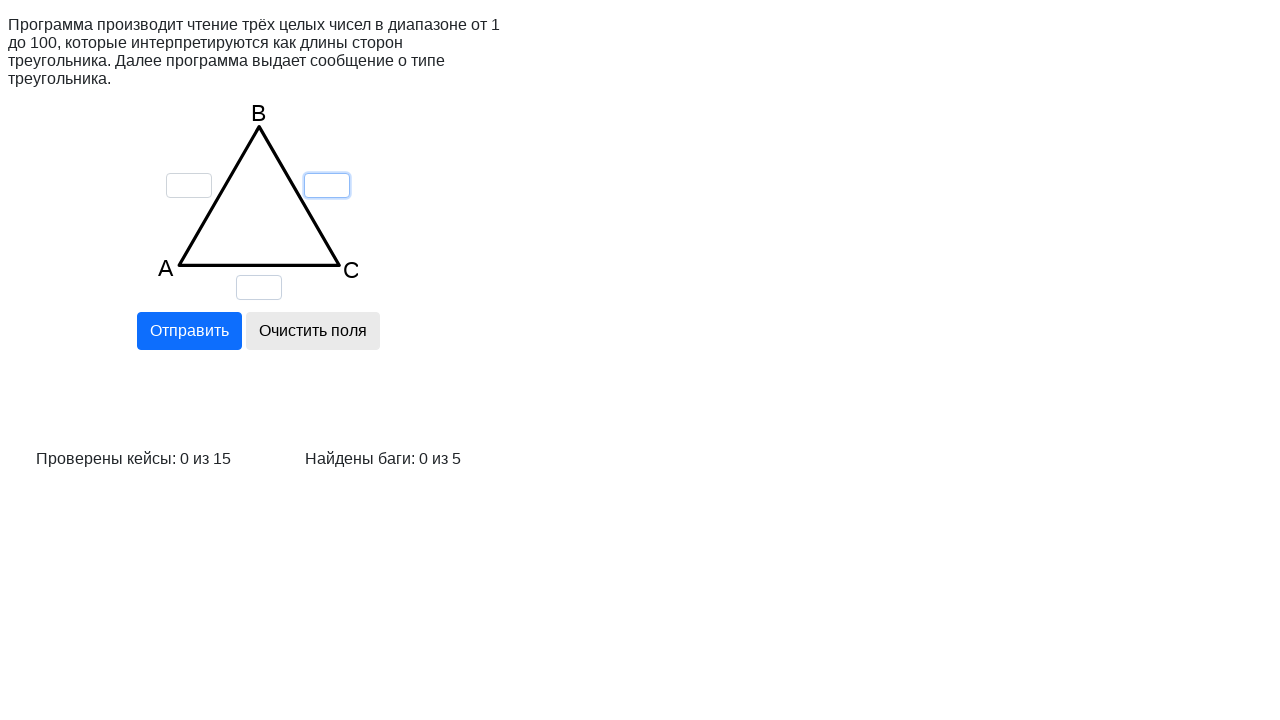

Entered zero value for side A on input[name='a']
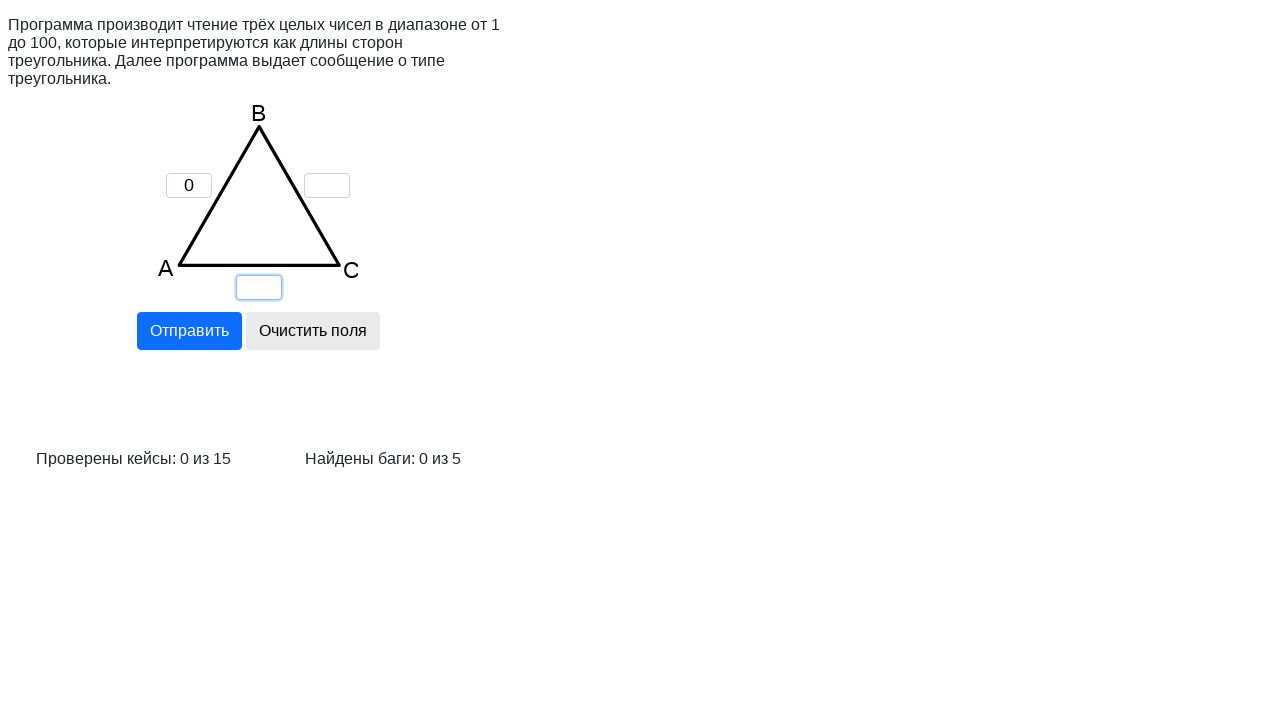

Entered value 1 for side B on input[name='b']
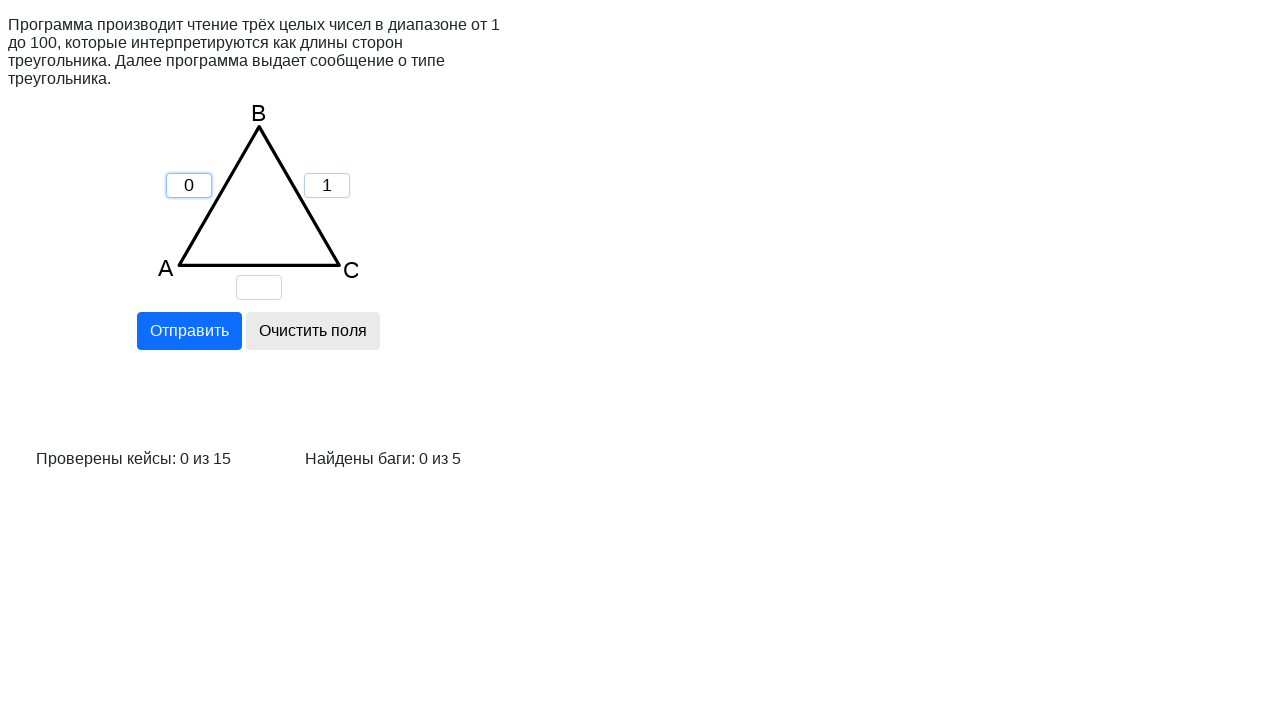

Entered value 1 for side C on input[name='c']
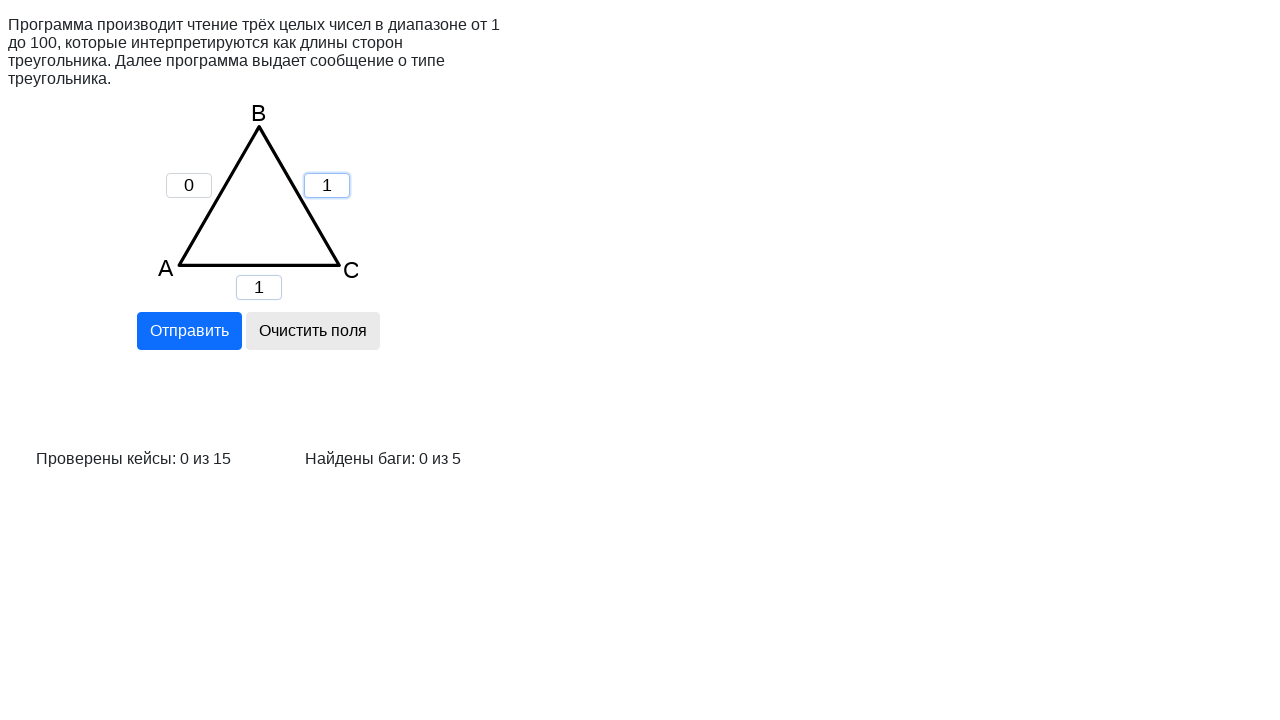

Clicked calculate button at (189, 331) on input[name='calc']
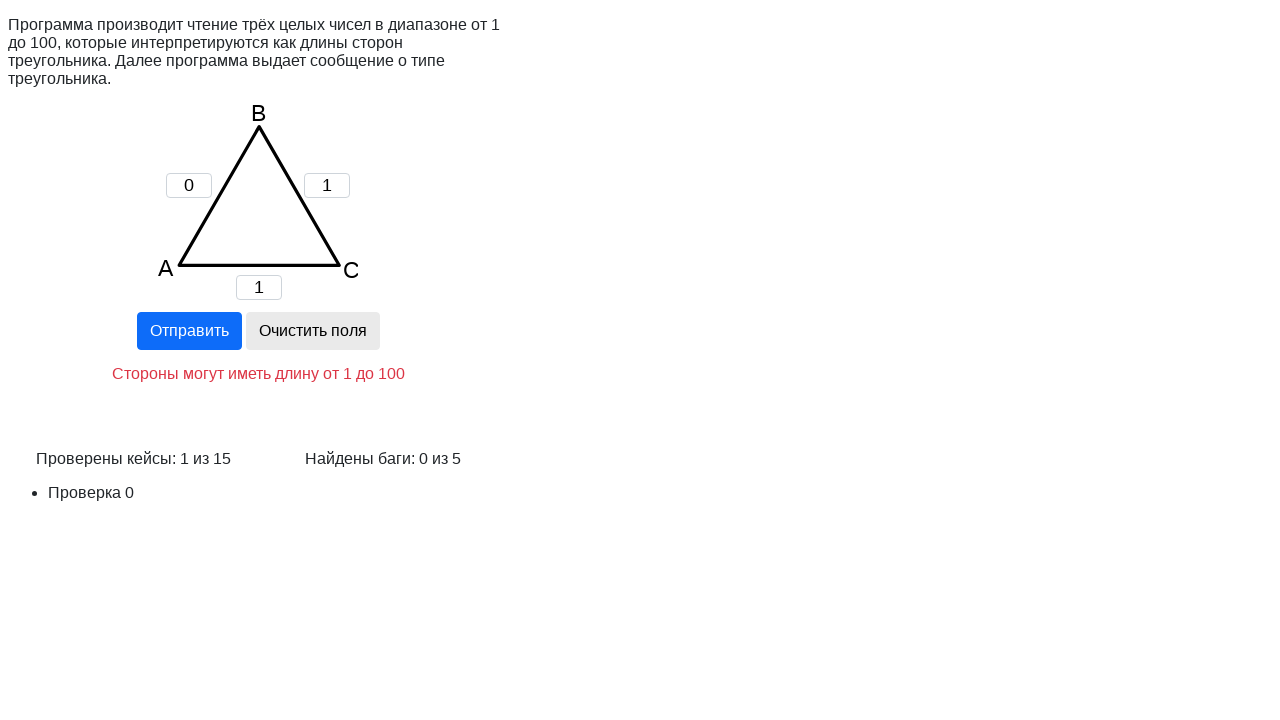

Validation message appeared confirming rejection of zero value
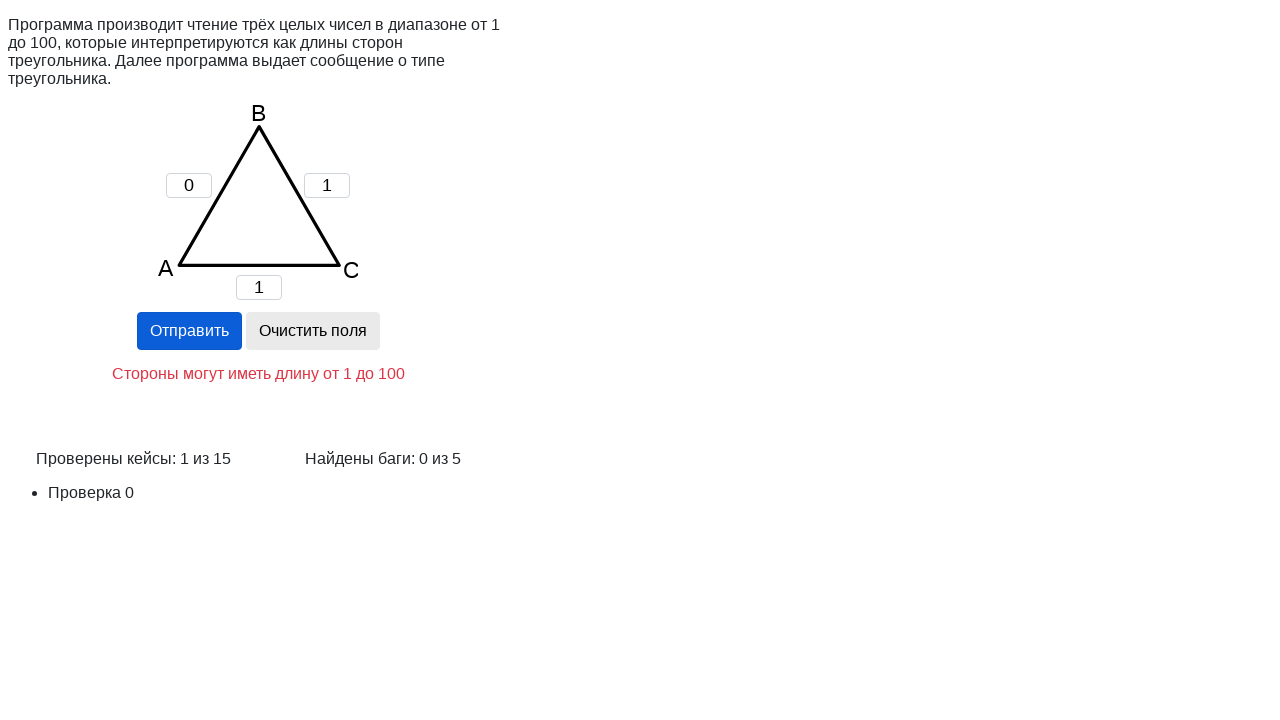

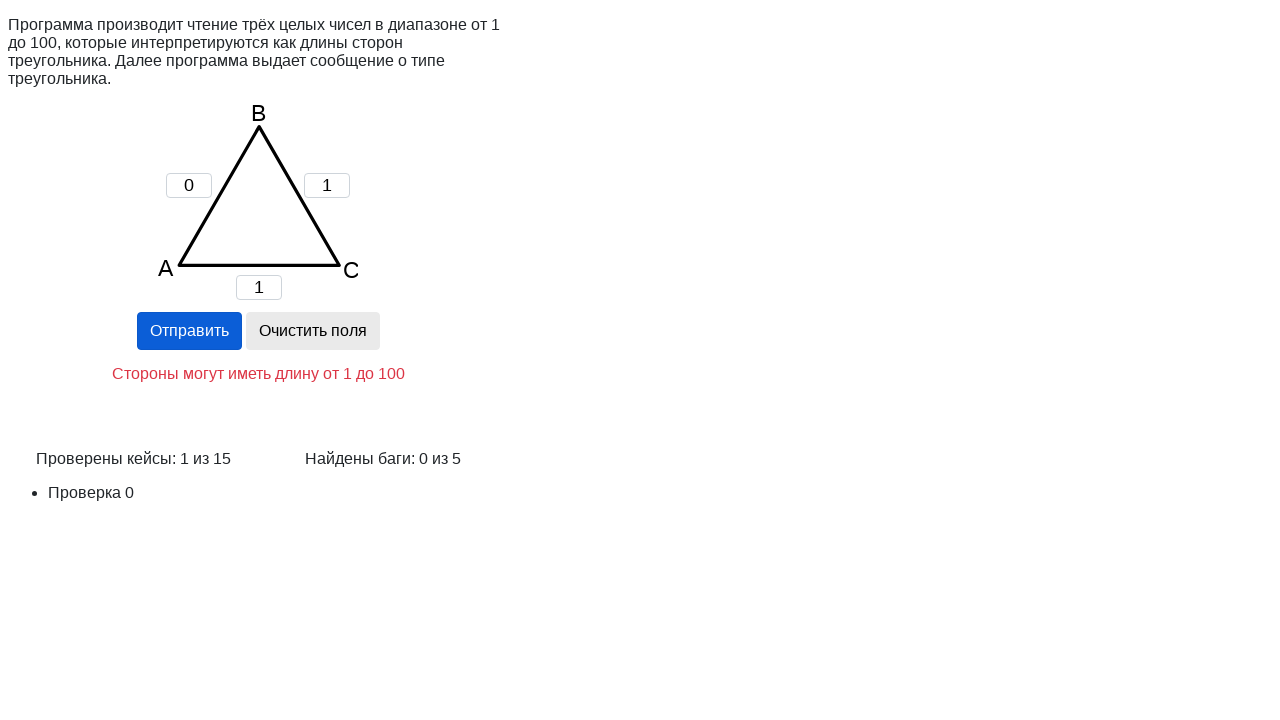